Tests various web element commands including clearing and filling text inputs, selecting radio buttons, and checking element states (selected, enabled, displayed)

Starting URL: https://syntaxprojects.com/selenium_commands_selector.php

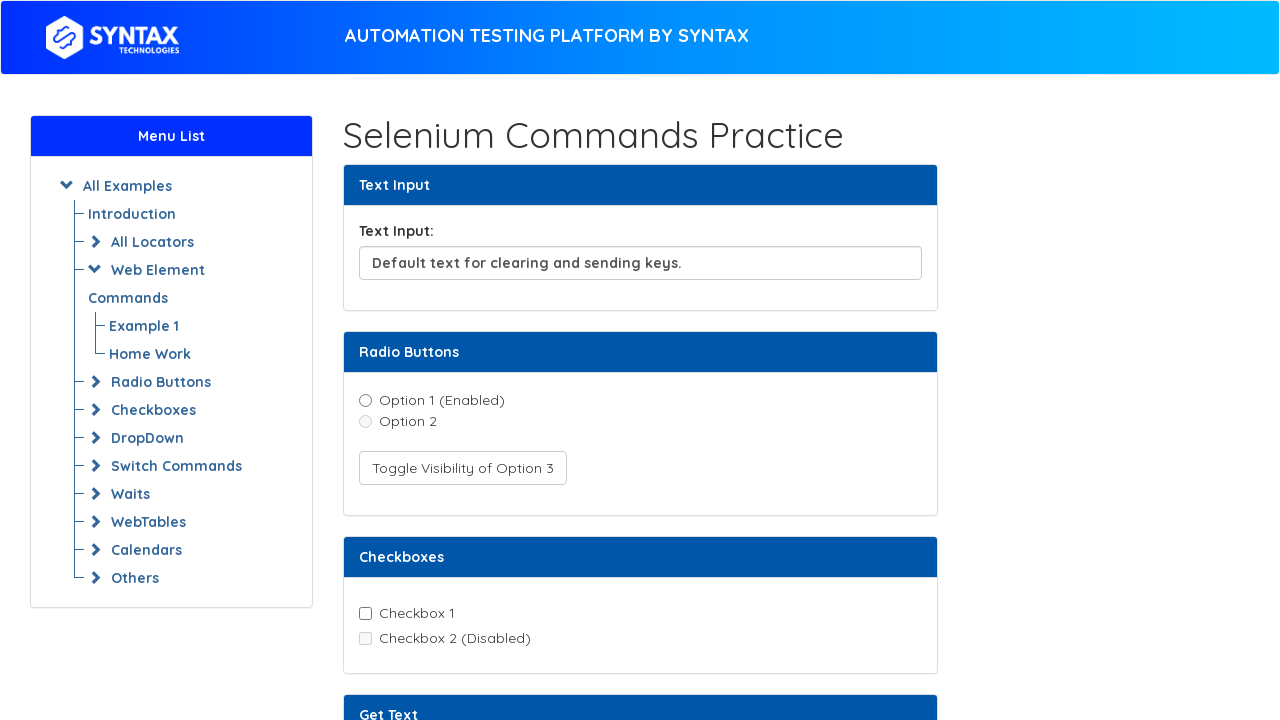

Cleared the text input field on xpath=//input[@id='textInput']
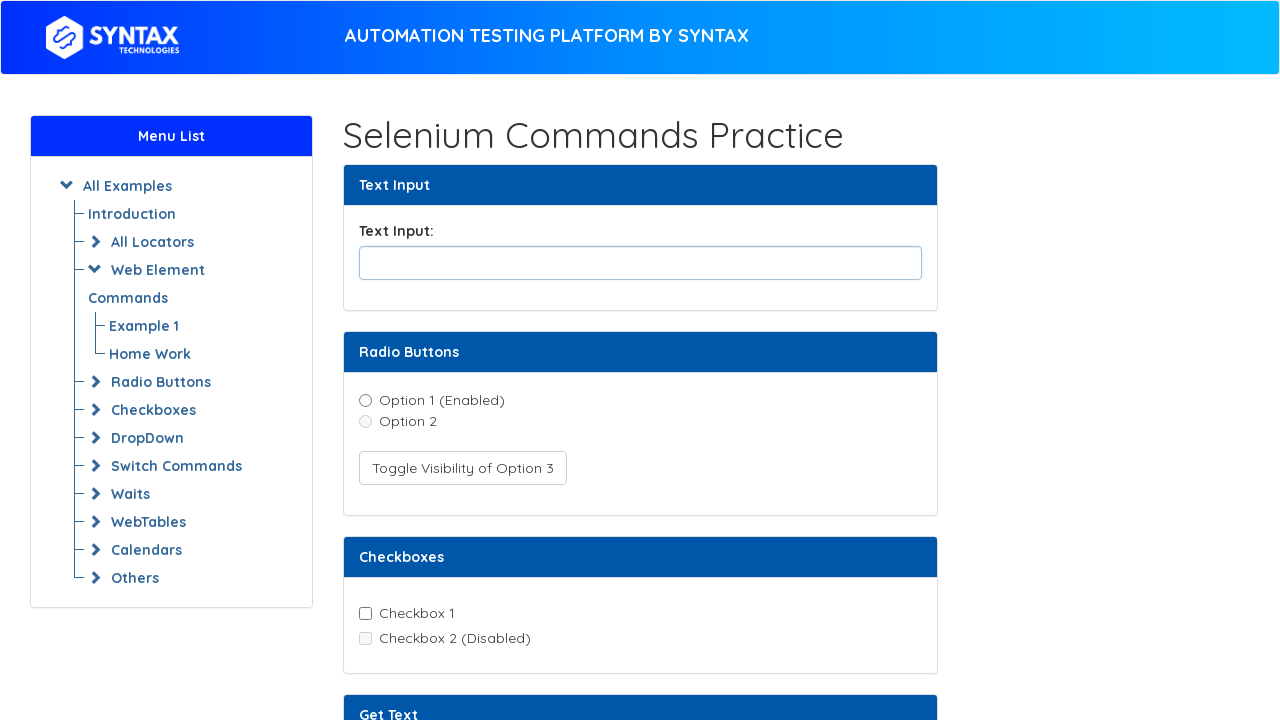

Filled text input with 'welcome' on xpath=//input[@id='textInput']
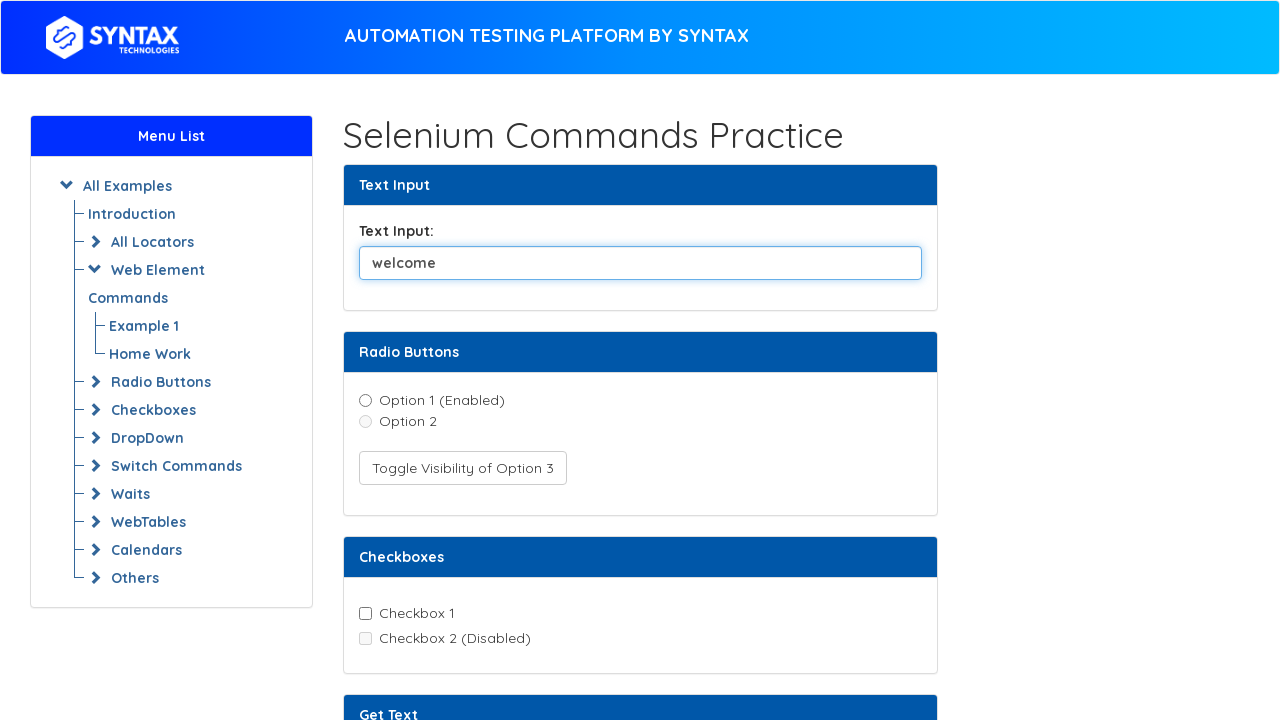

Located option1 radio button
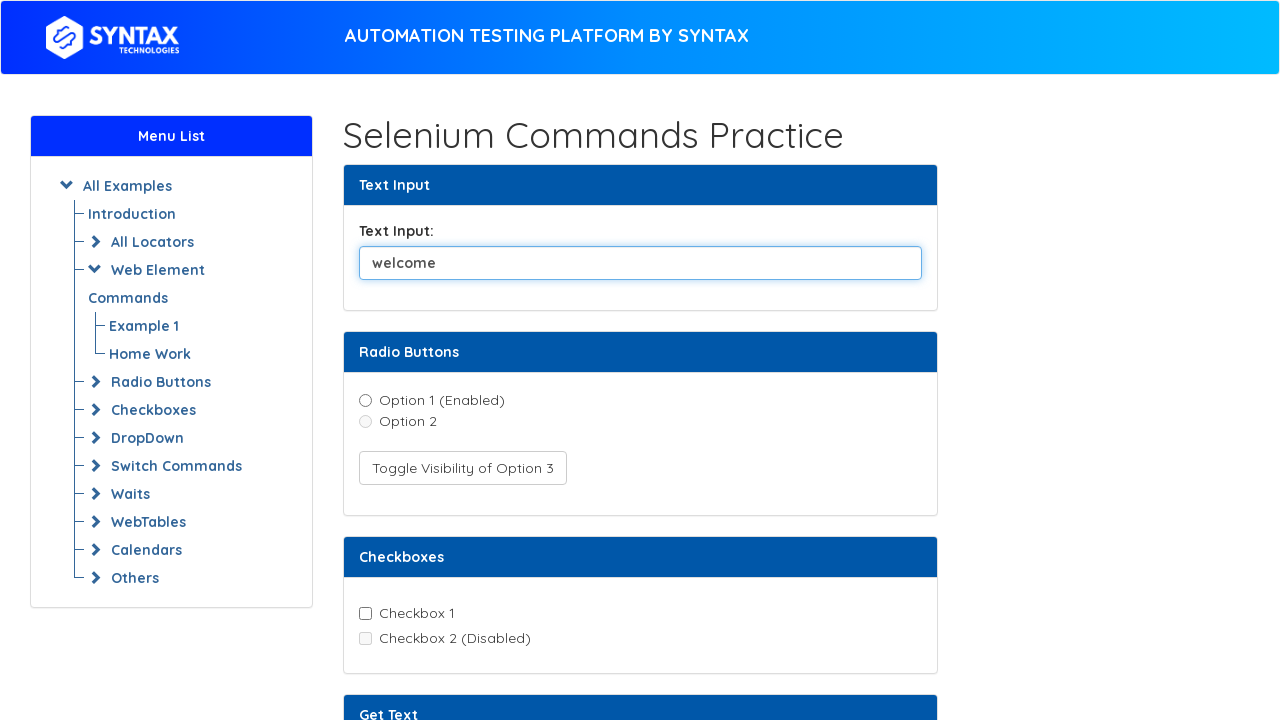

Clicked option1 radio button to select it at (365, 400) on xpath=//input[@name='radioDemo' and @value='option1']
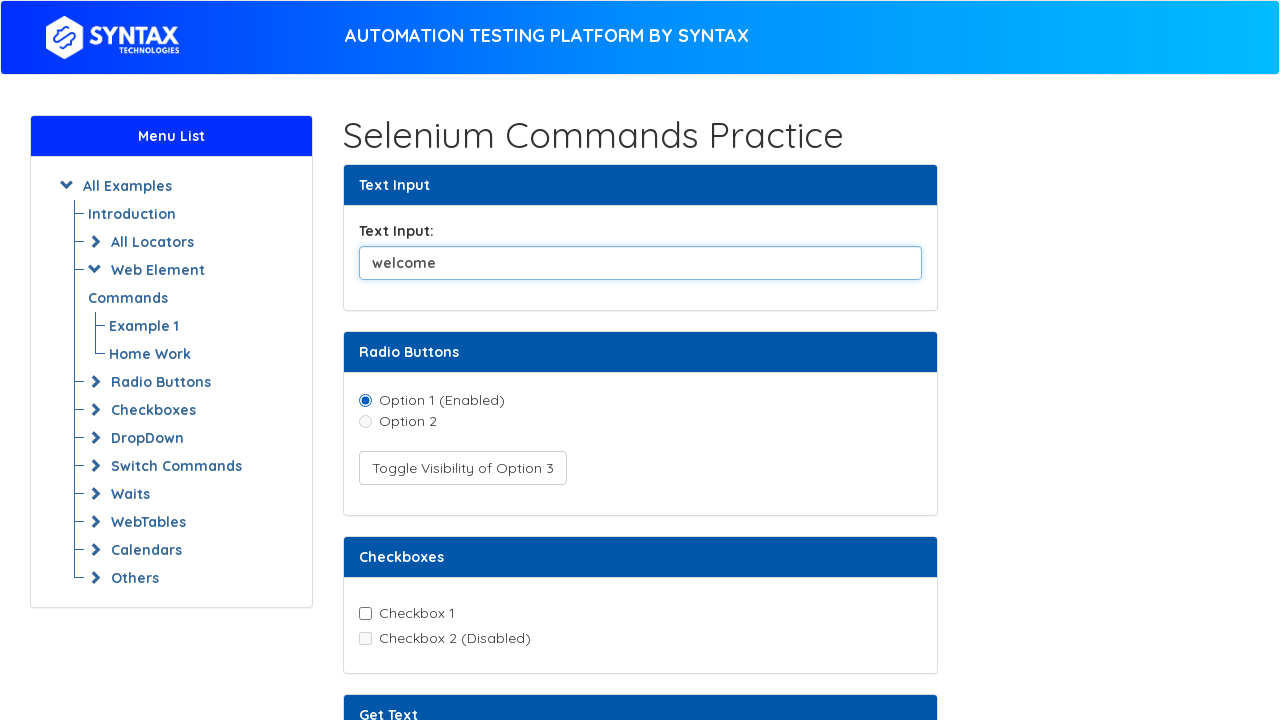

Verified that option1 radio button is now selected
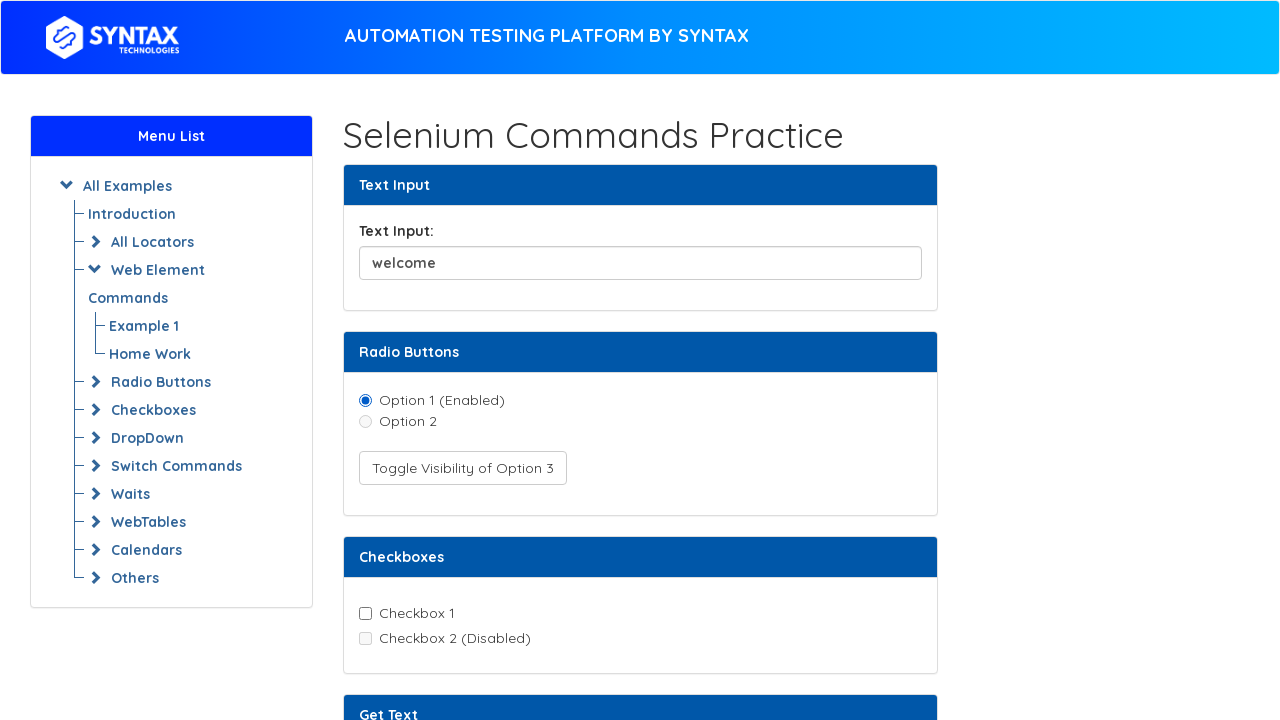

Located option2 radio button
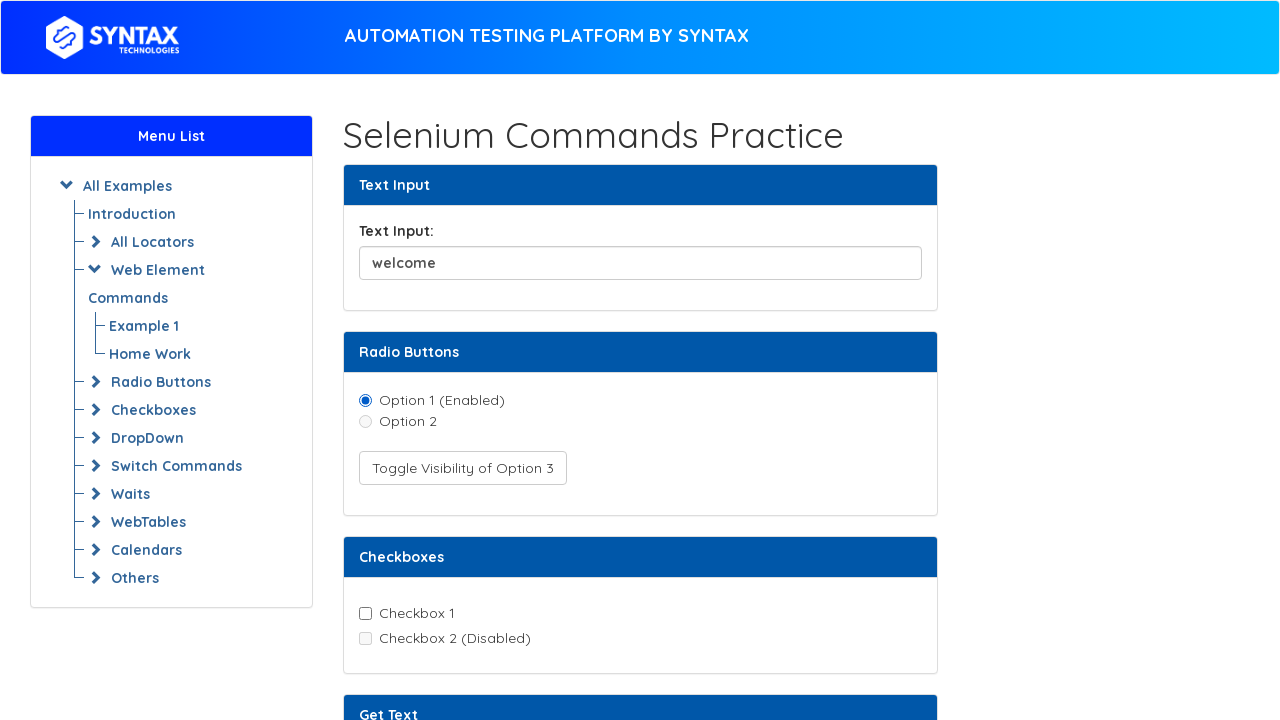

Checked if option2 radio button is enabled
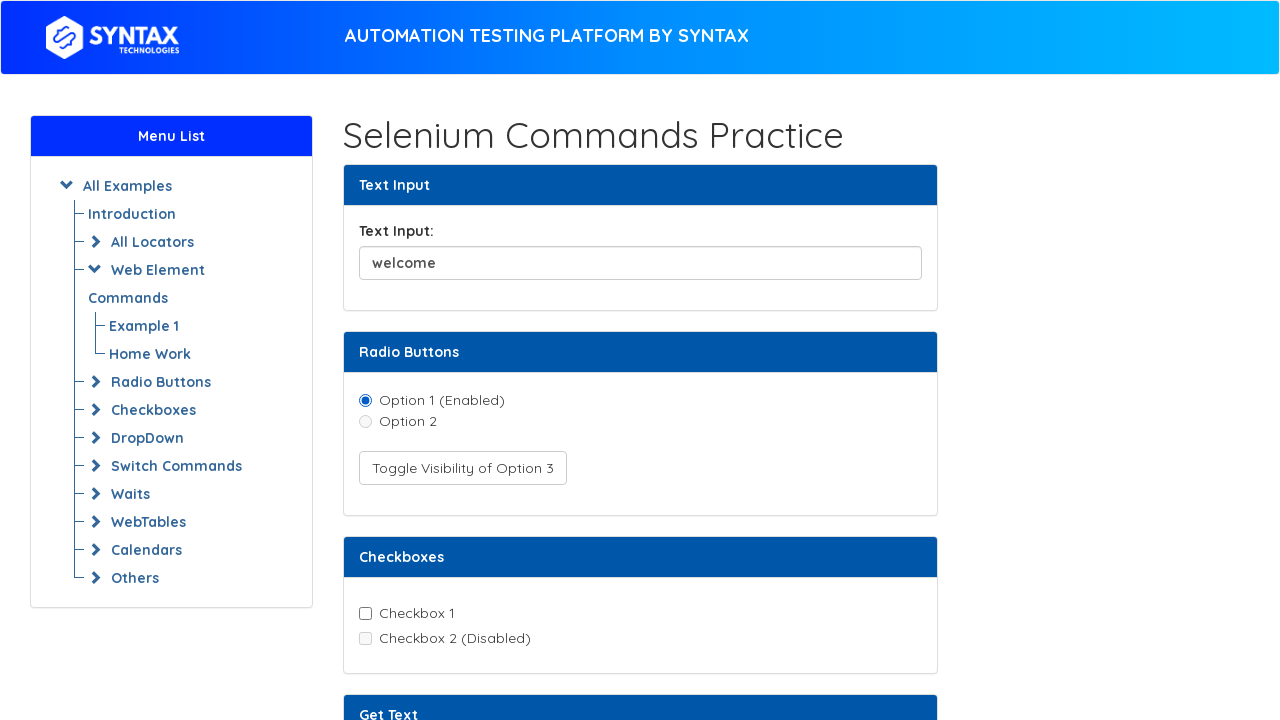

Printed option2 enabled status: False
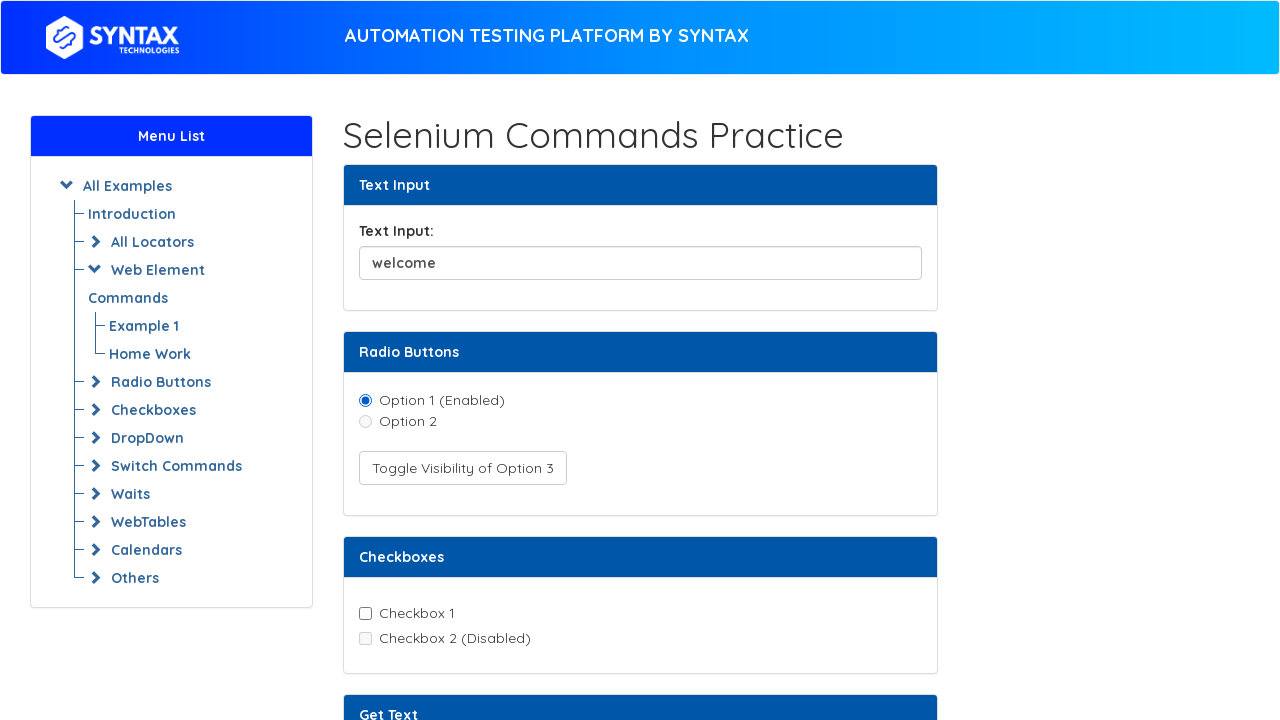

Located option3 radio button
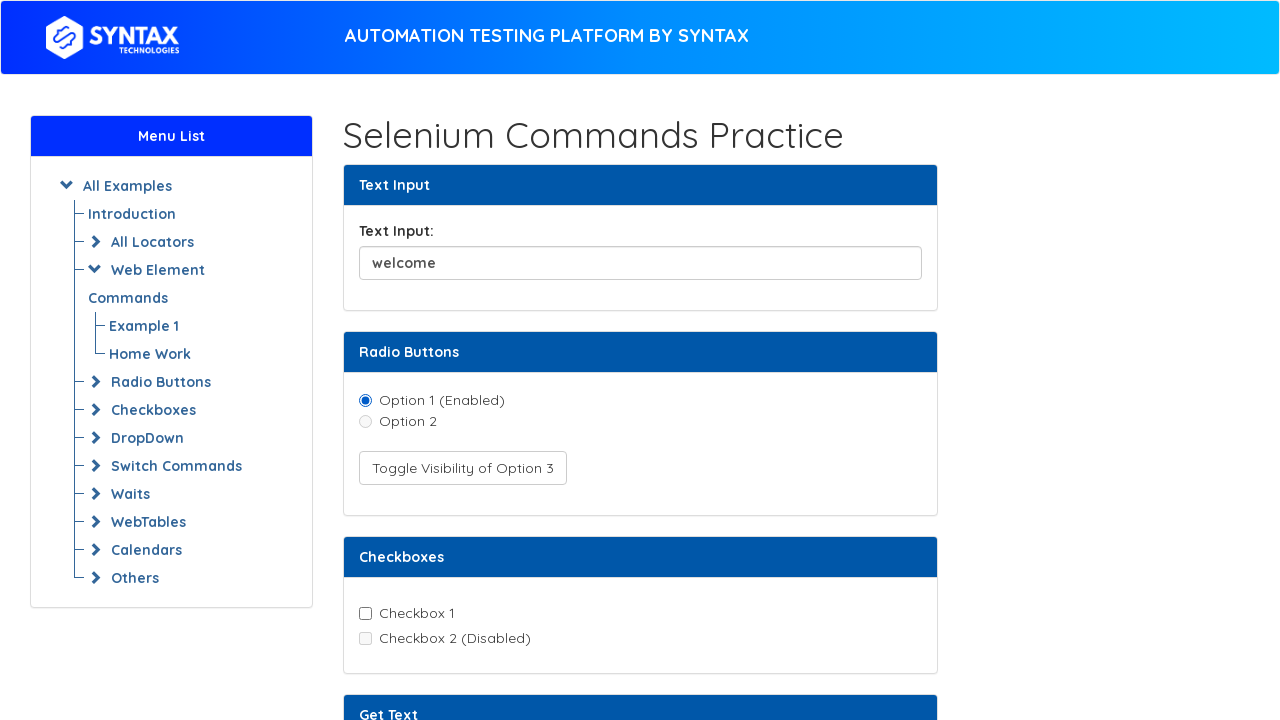

Checked if option3 radio button is visible
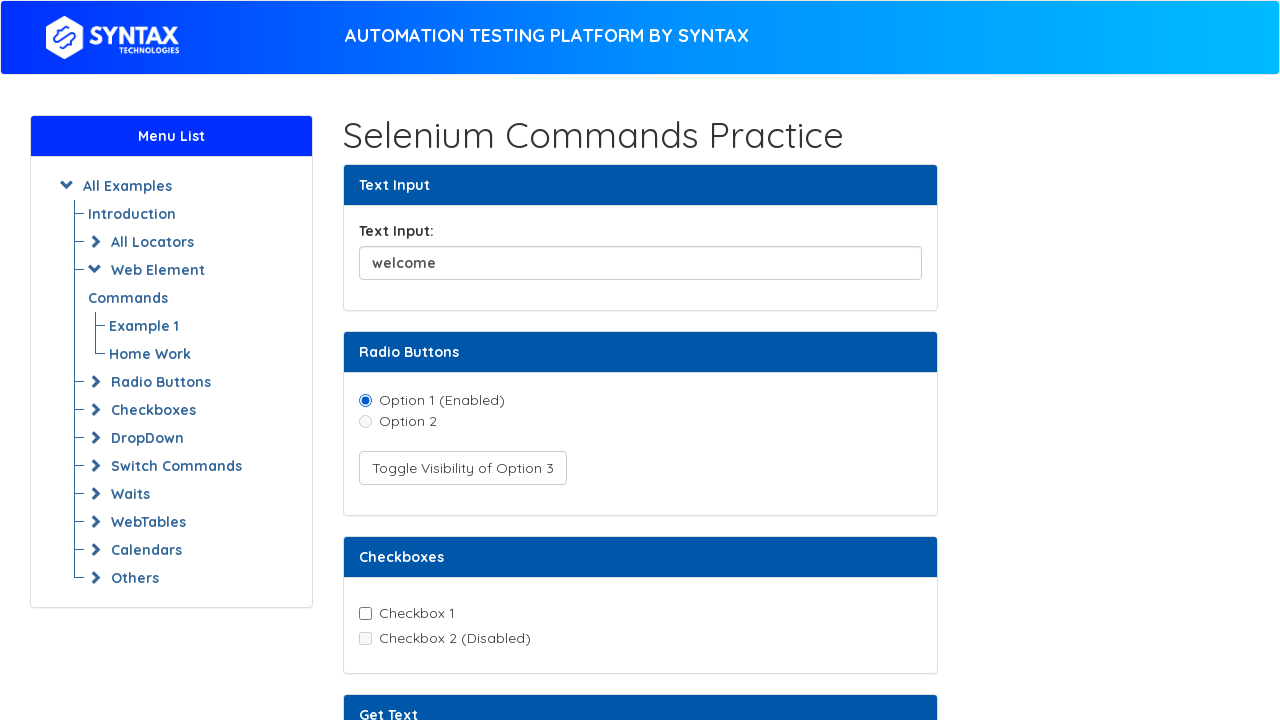

Printed option3 visibility status: False
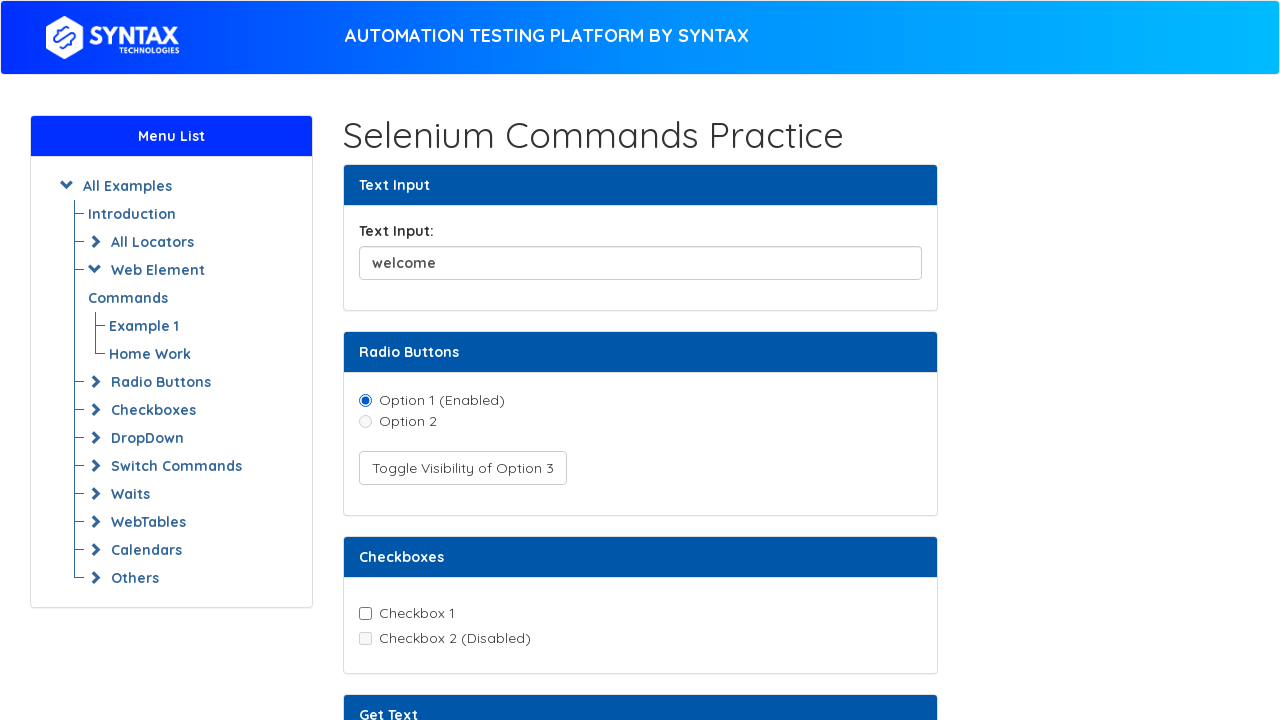

Located text element
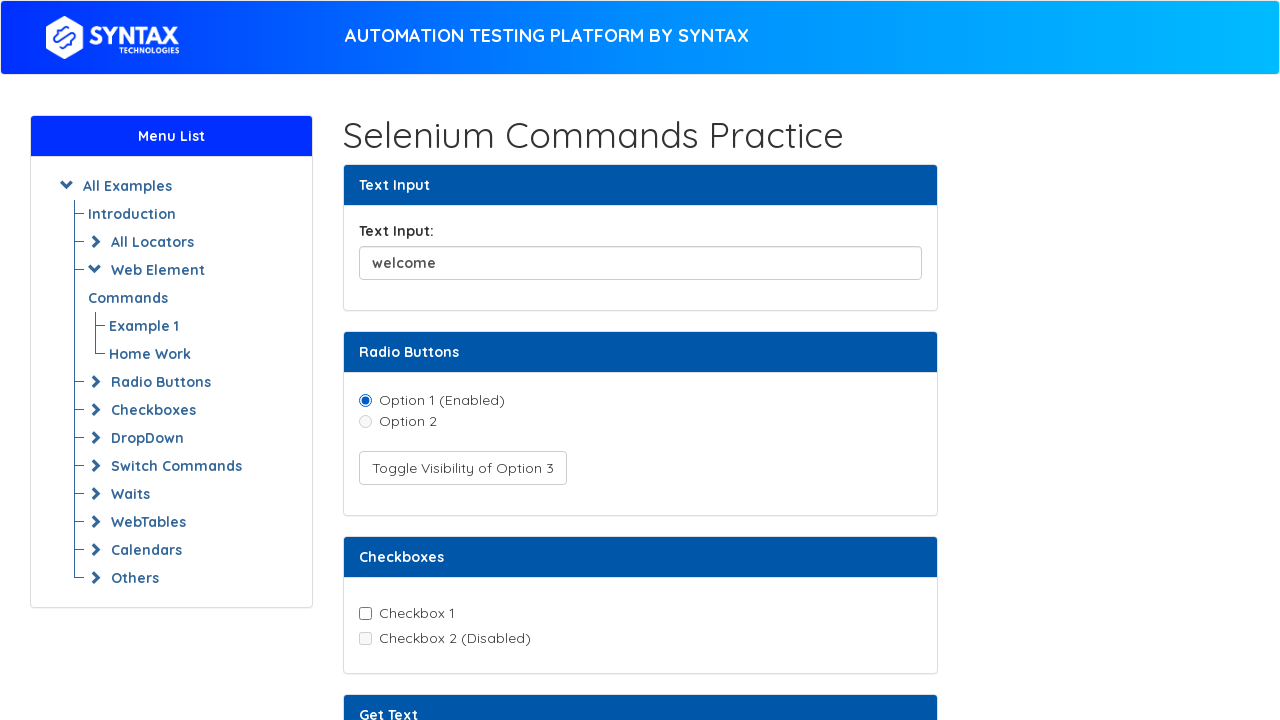

Retrieved text content from text element
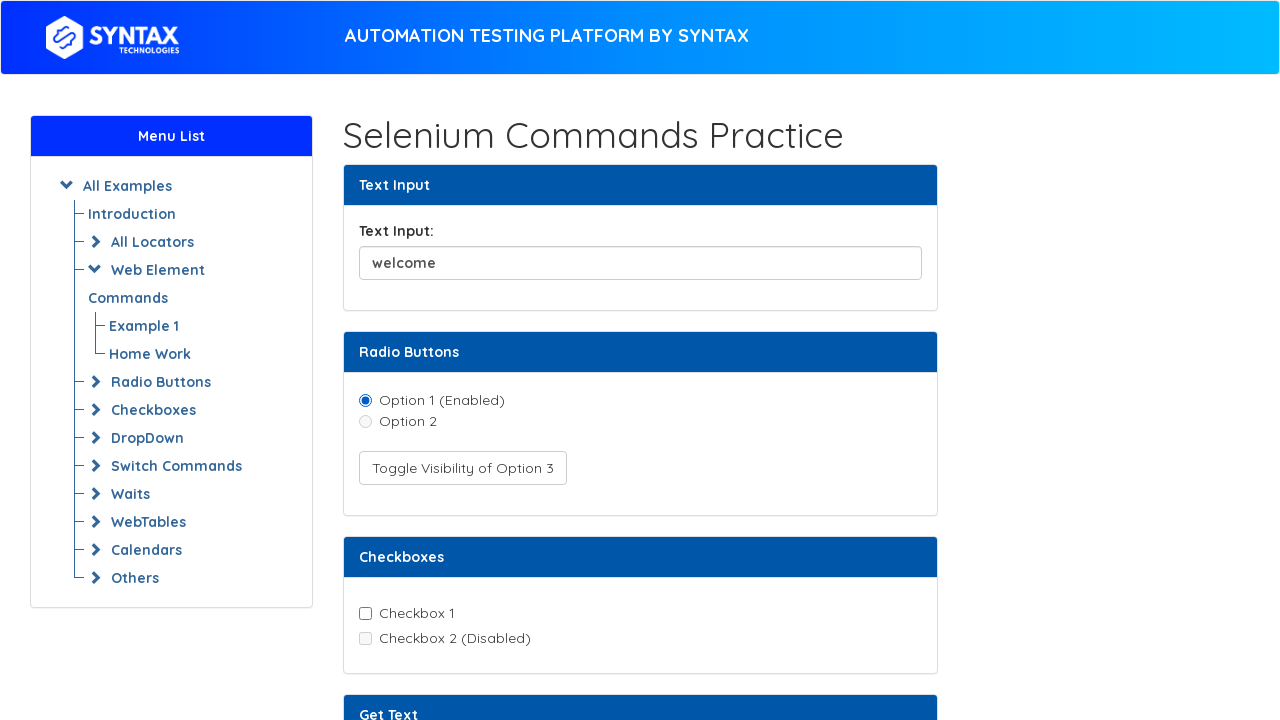

Printed text element content: This is a sample text to  demonstrate the getText() command.
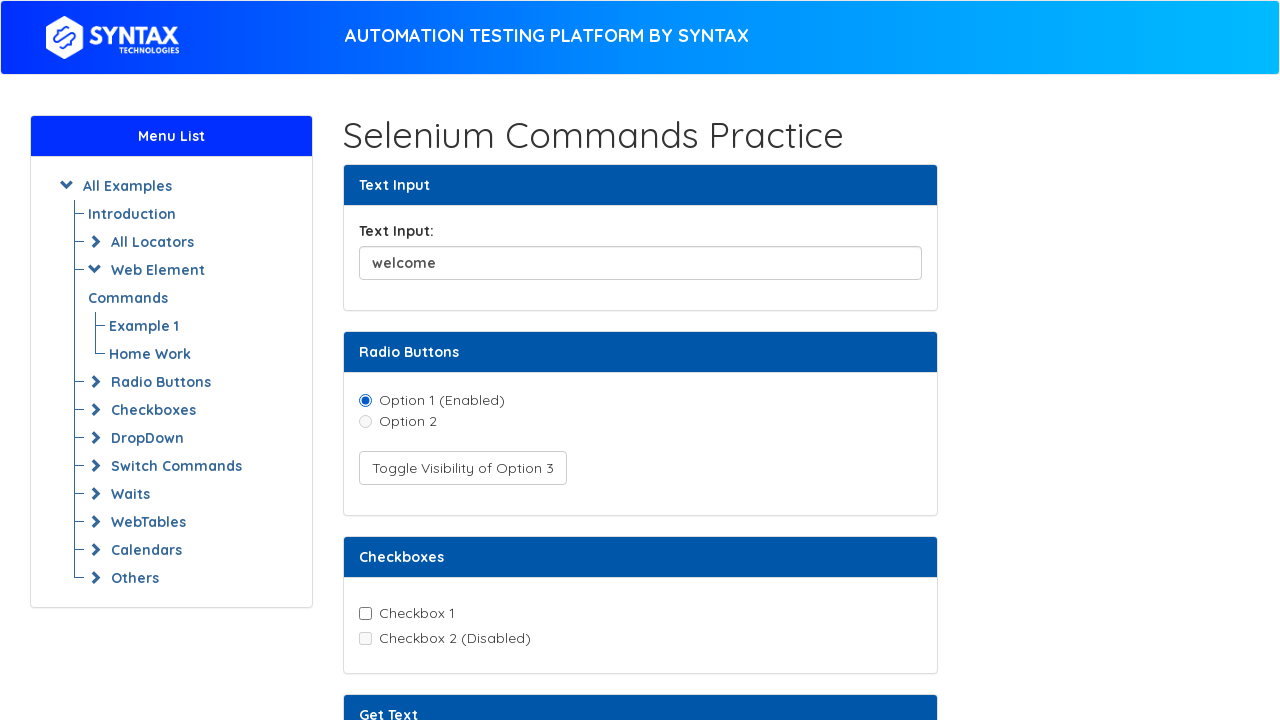

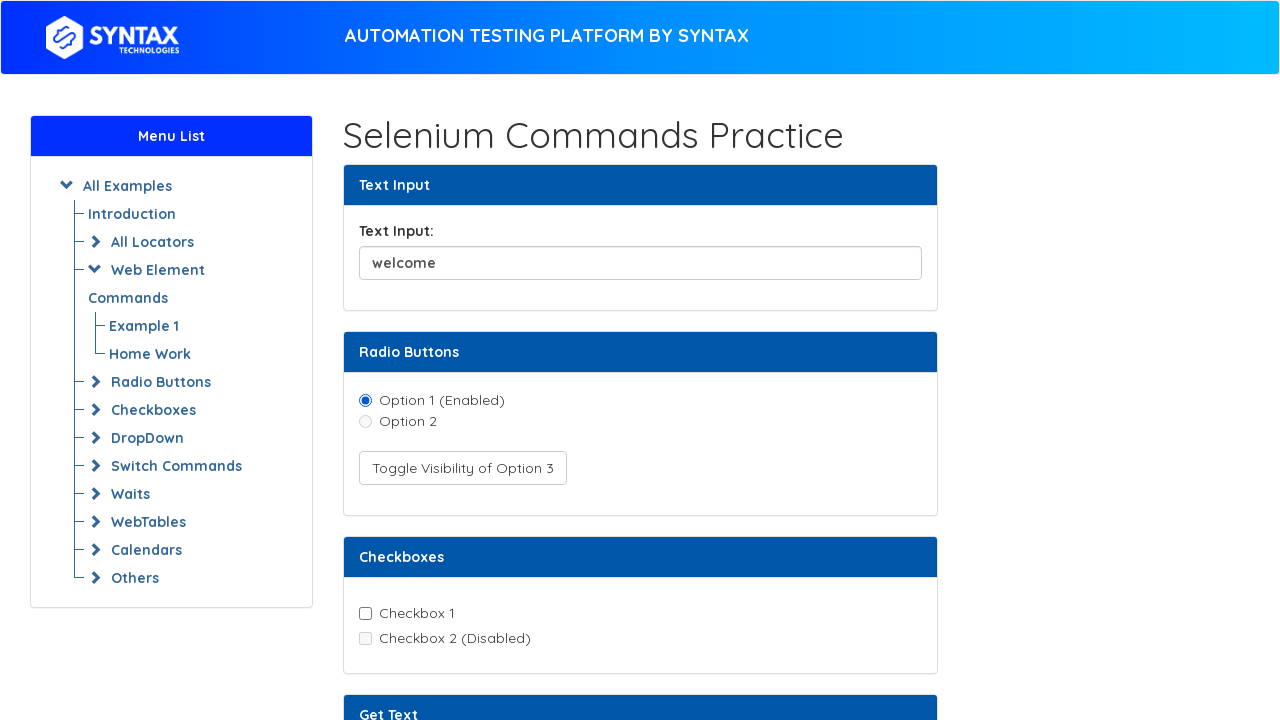